Tests passenger count dropdown functionality by clicking to open the dropdown and then incrementing the adult passenger count 4 times using a loop

Starting URL: https://rahulshettyacademy.com/dropdownsPractise/

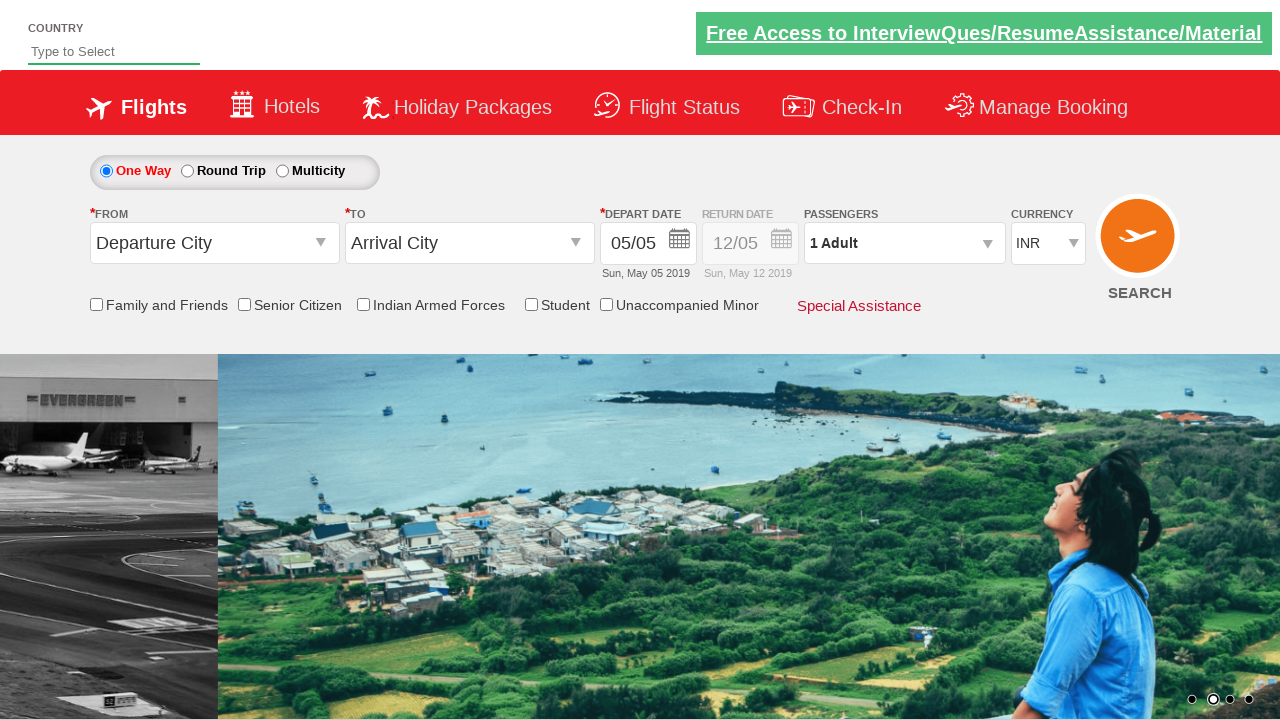

Clicked passenger info dropdown to open it at (904, 243) on #divpaxinfo
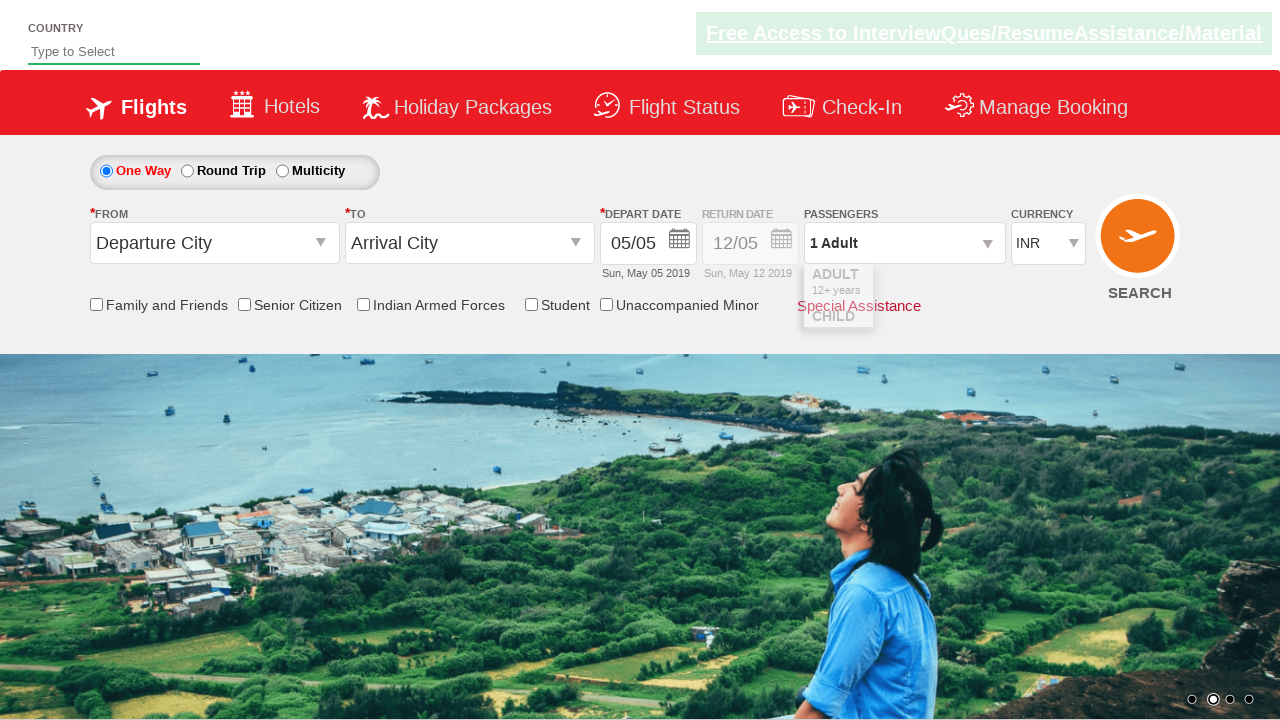

Waited for dropdown to be visible
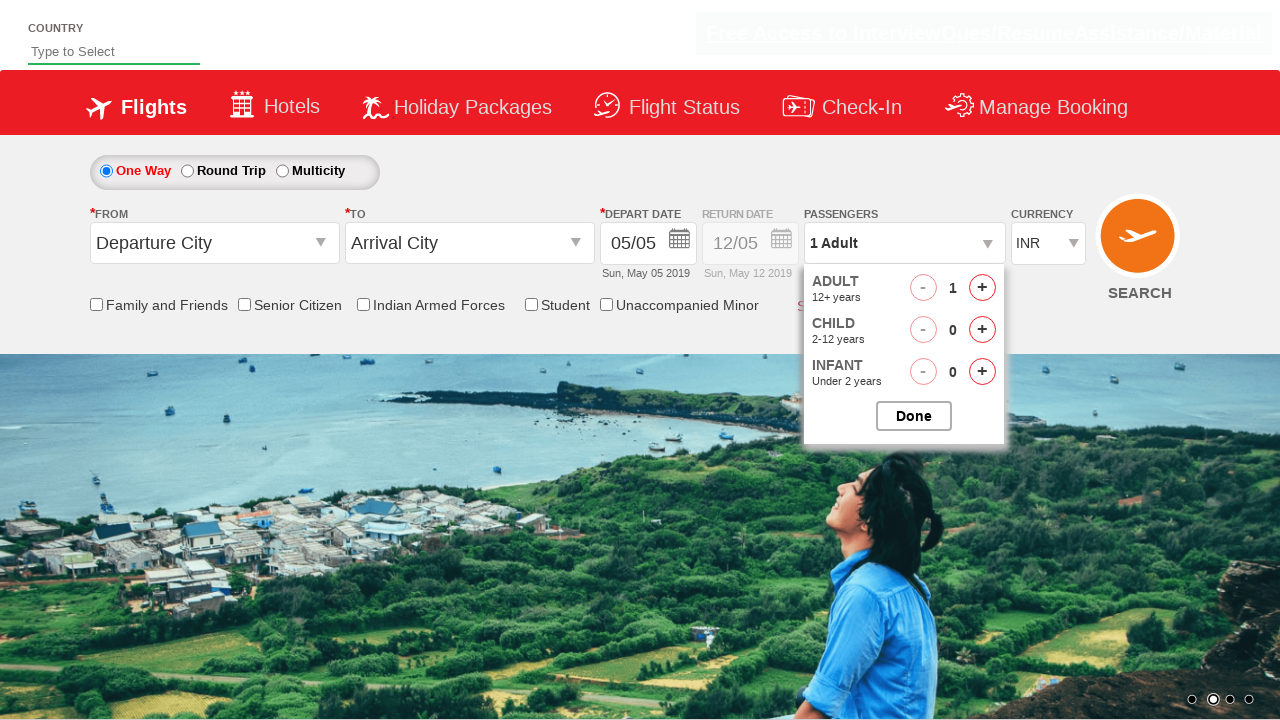

Clicked increment adult button at (982, 288) on #hrefIncAdt
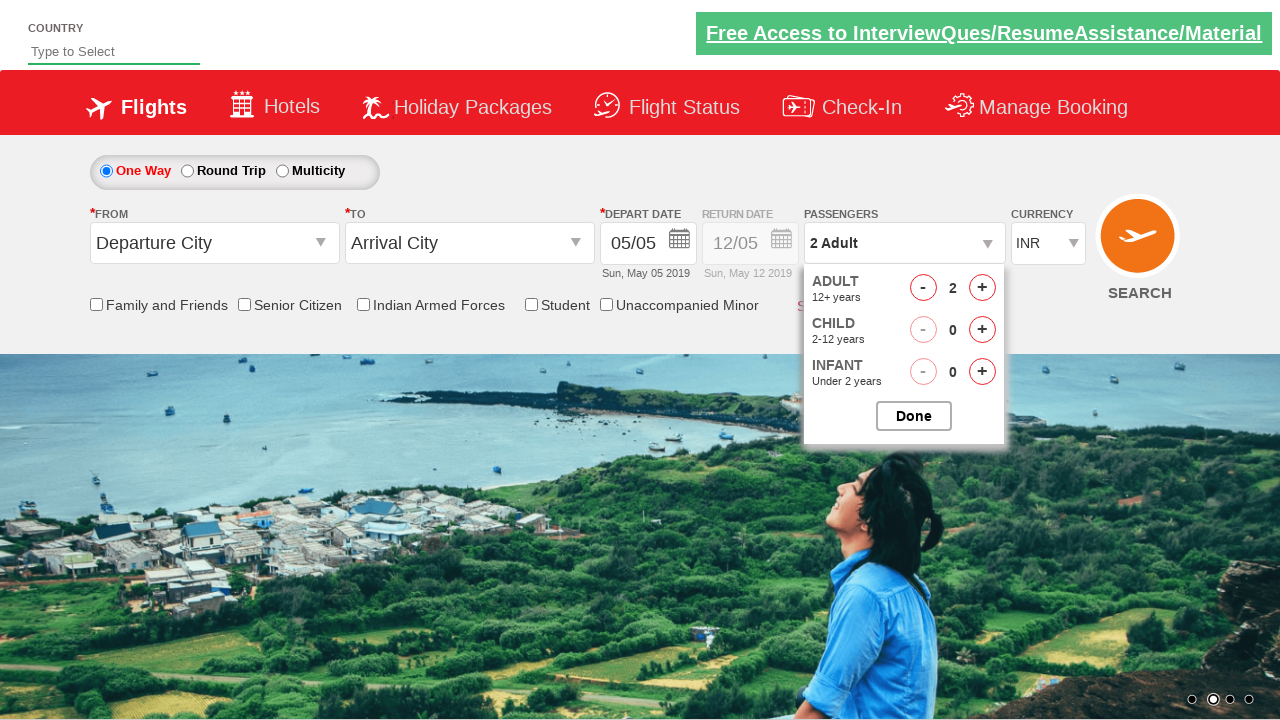

Clicked increment adult button at (982, 288) on #hrefIncAdt
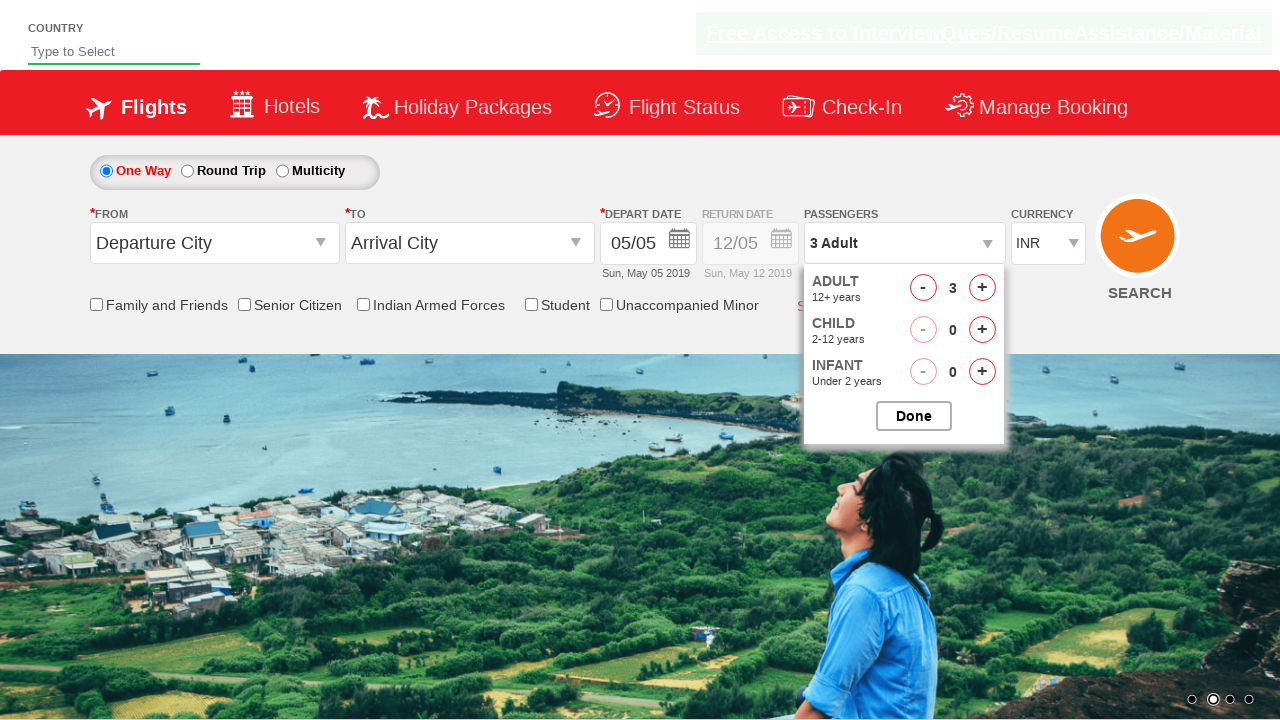

Clicked increment adult button at (982, 288) on #hrefIncAdt
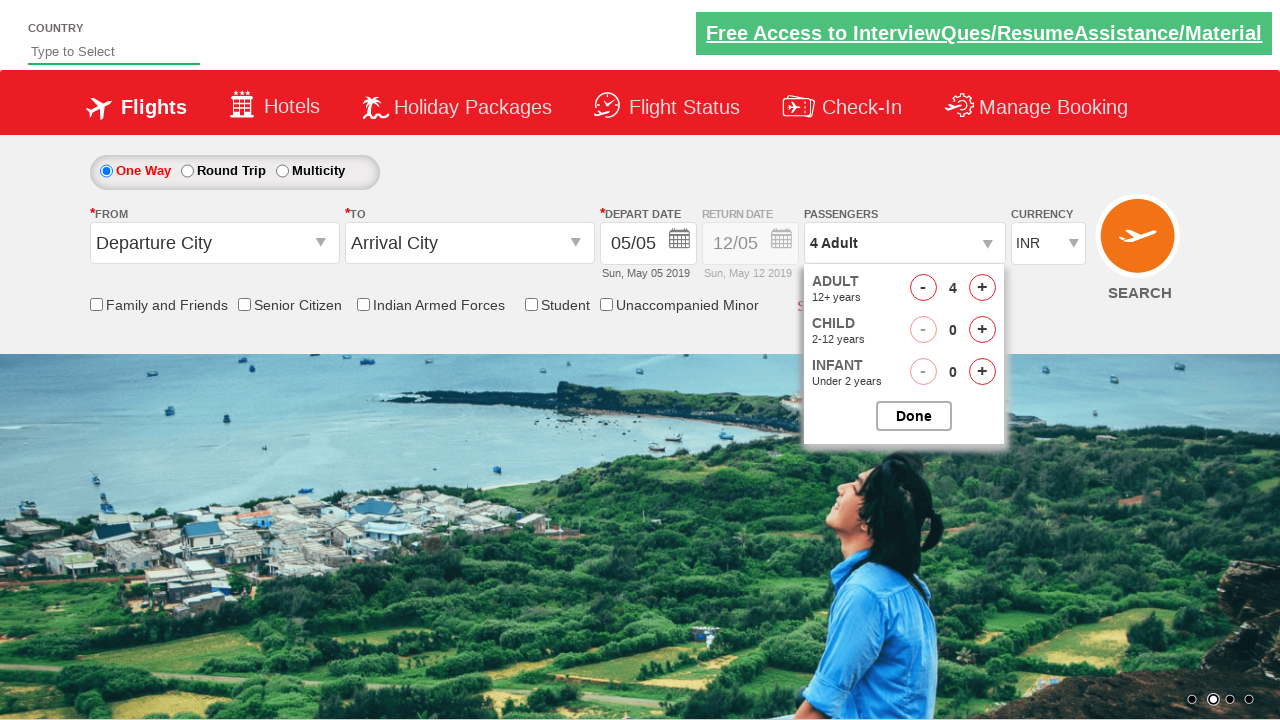

Clicked increment adult button at (982, 288) on #hrefIncAdt
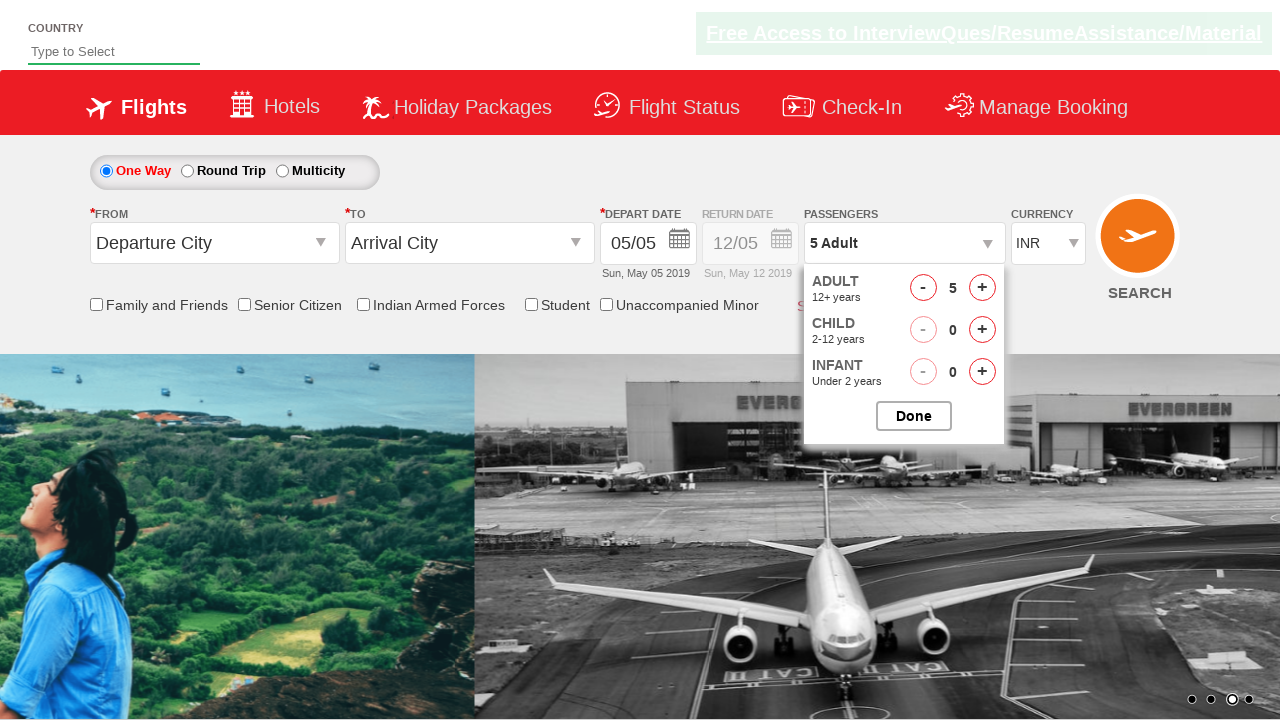

Waited for UI to update after incrementing passengers
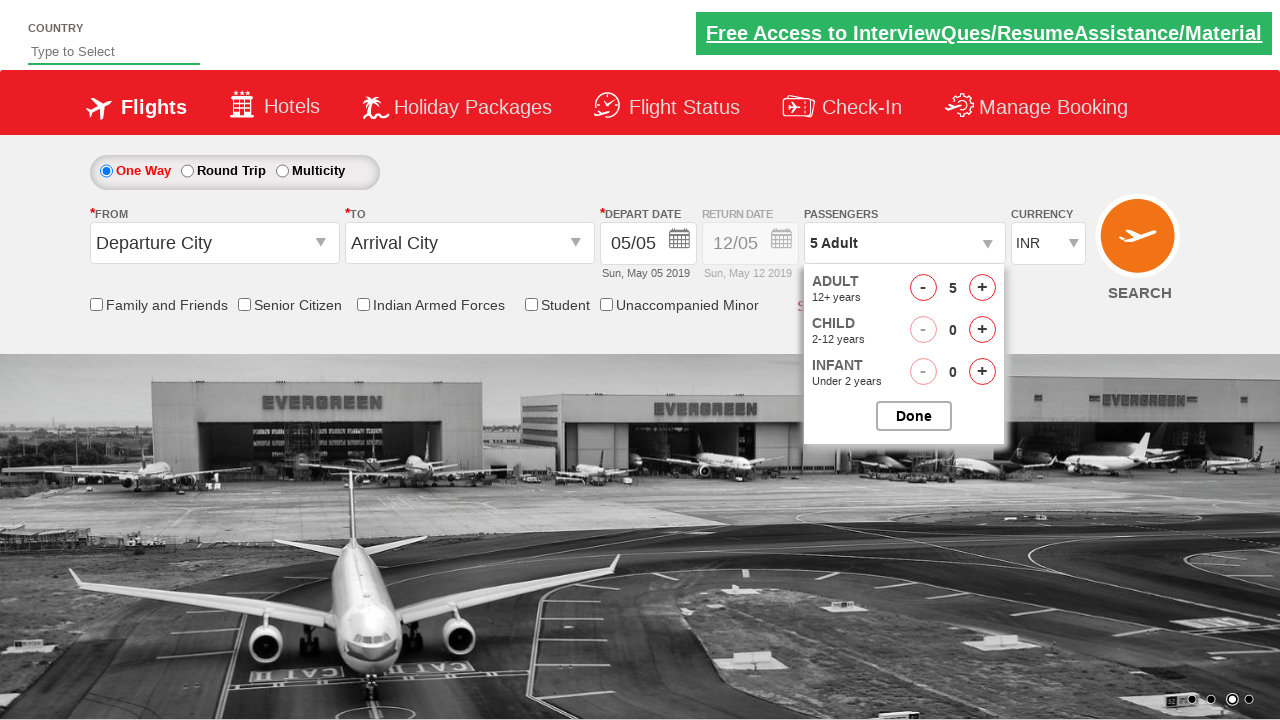

Verified the passenger dropdown is still accessible
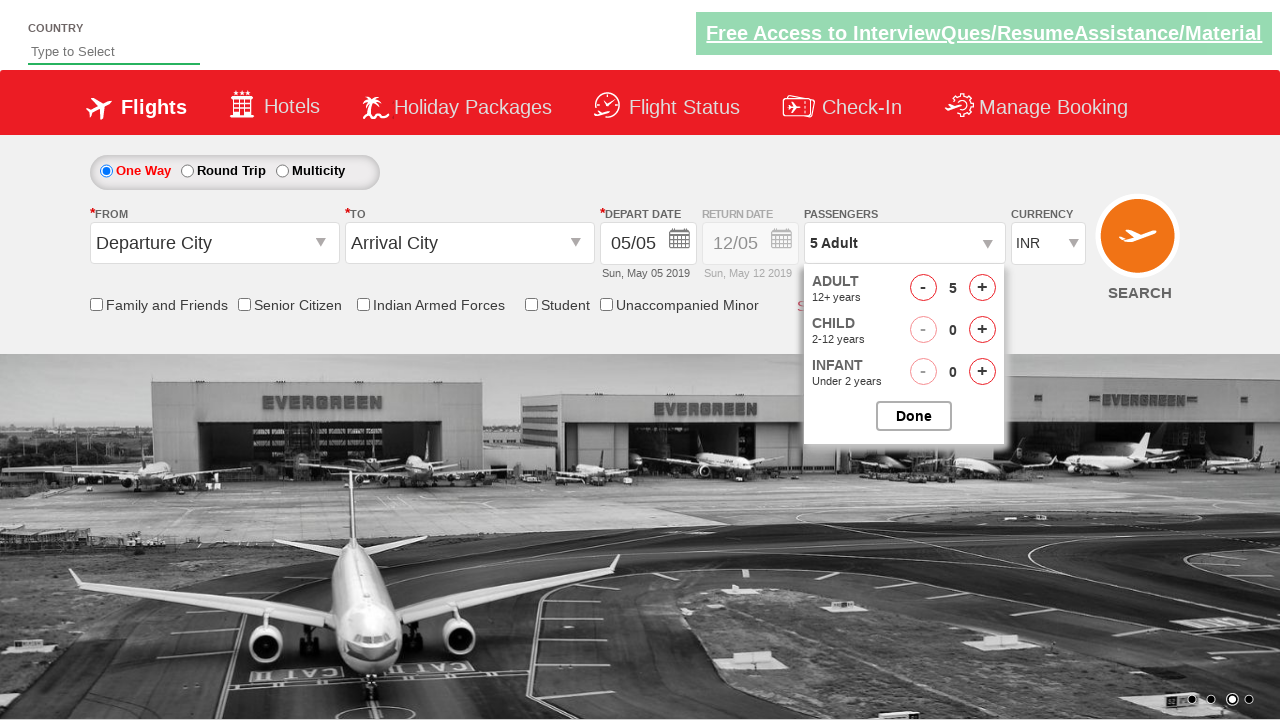

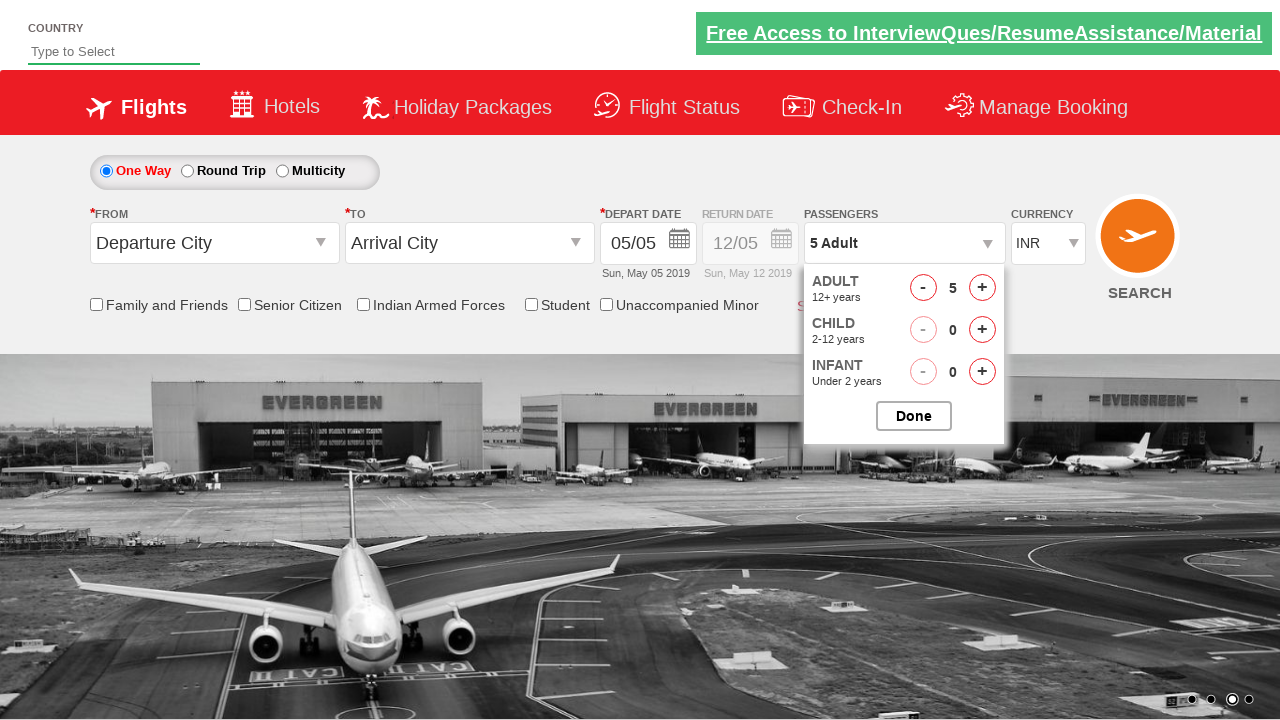